Tests the resizable widget on jQueryUI demo page by dragging the resize handle to expand the element by 400 pixels horizontally and 300 pixels vertically.

Starting URL: https://jqueryui.com/resources/demos/resizable/default.html

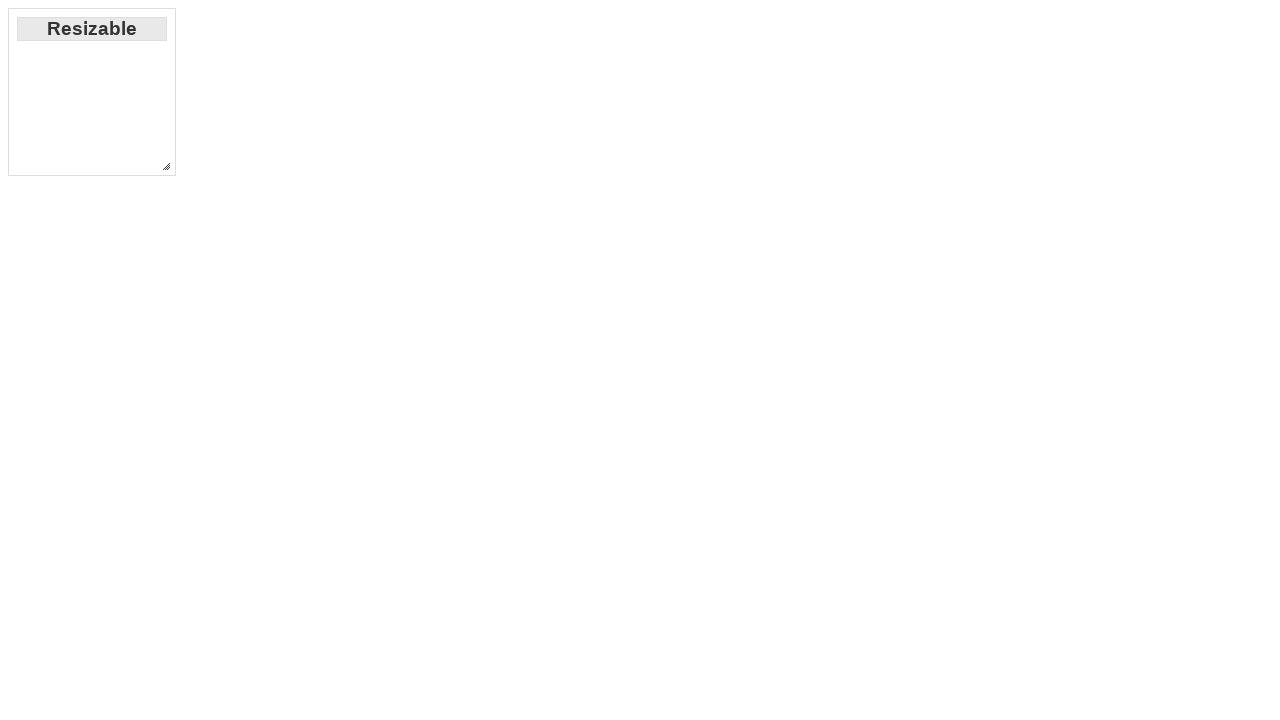

Waited for resizable element to be visible
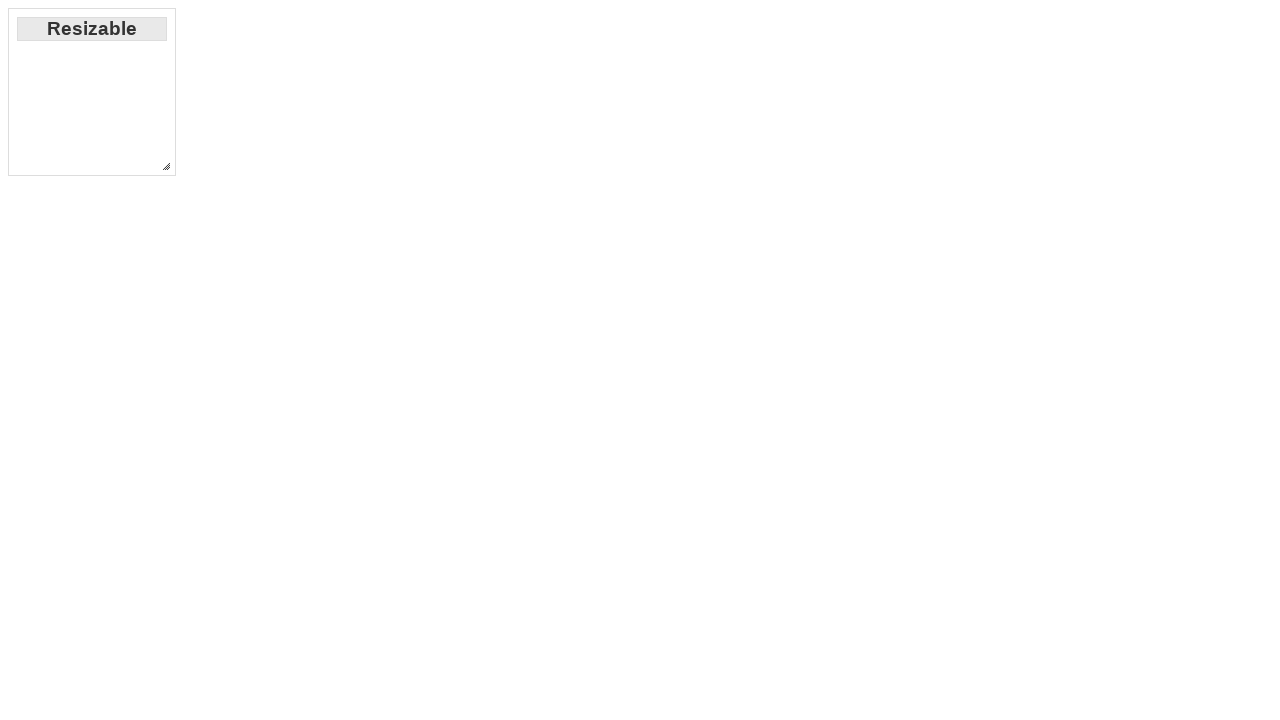

Located the resize handle at bottom-right corner
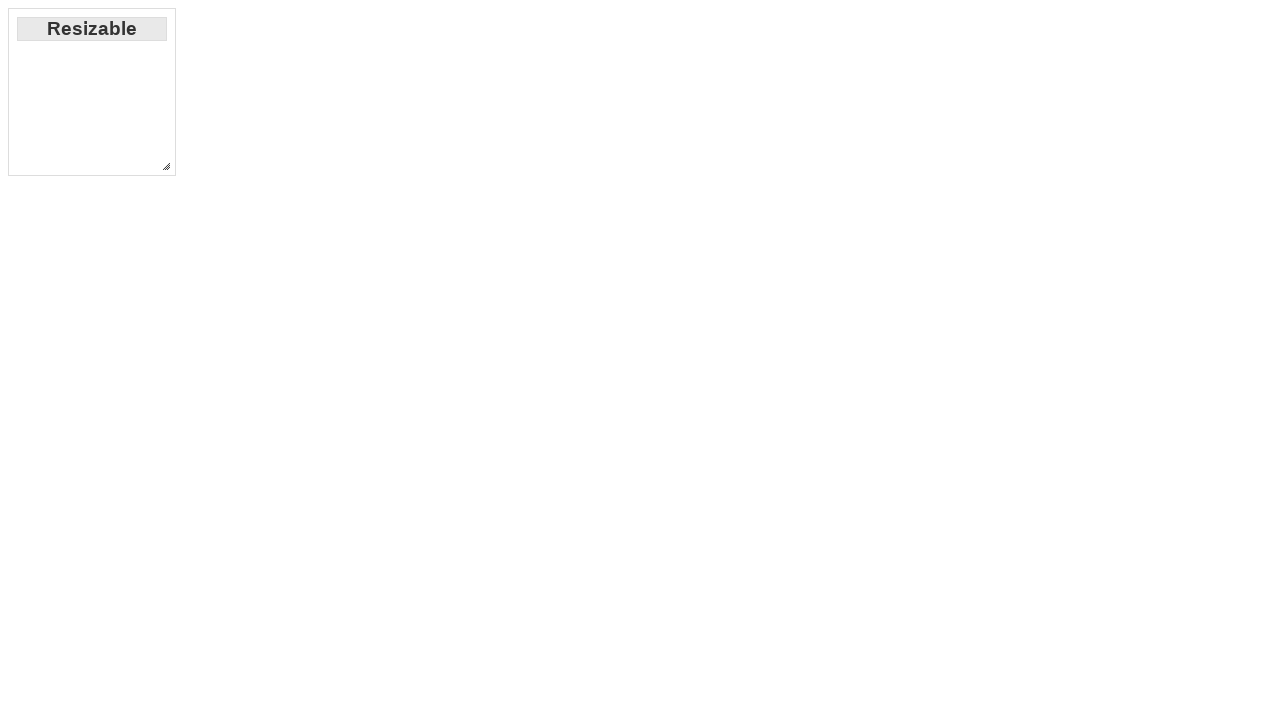

Dragged resize handle to expand element by 400px horizontally and 300px vertically at (558, 458)
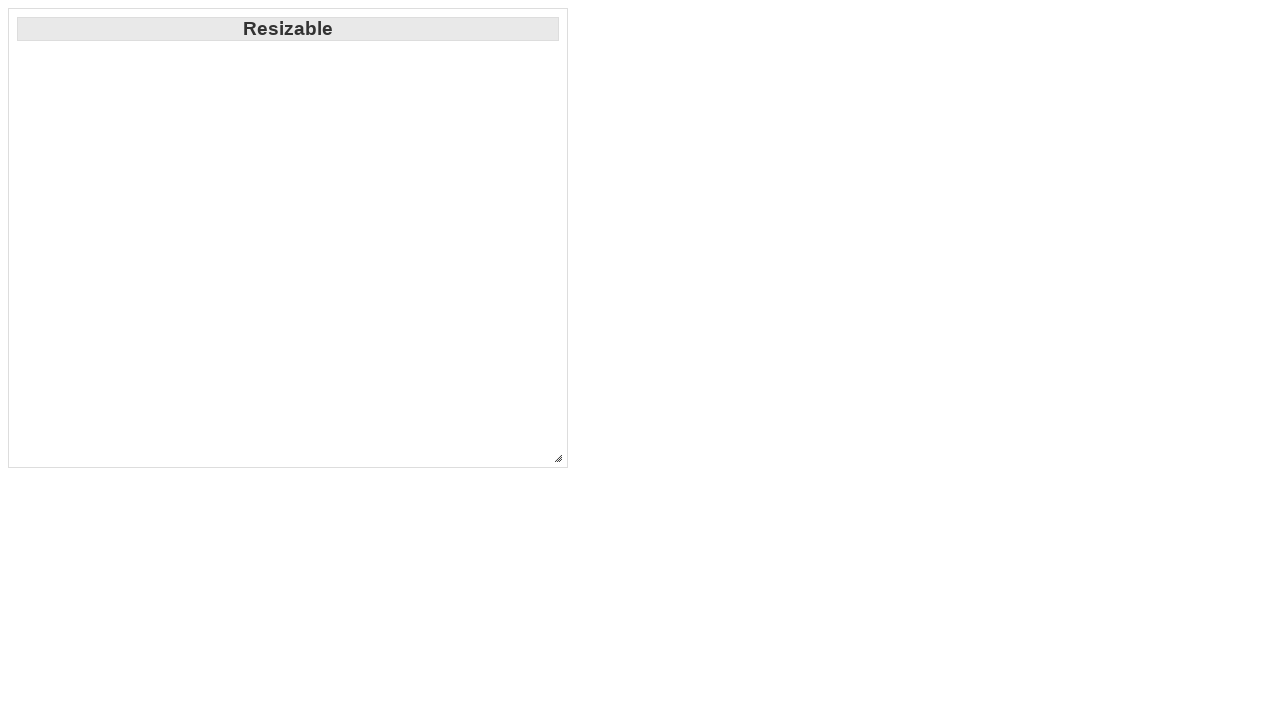

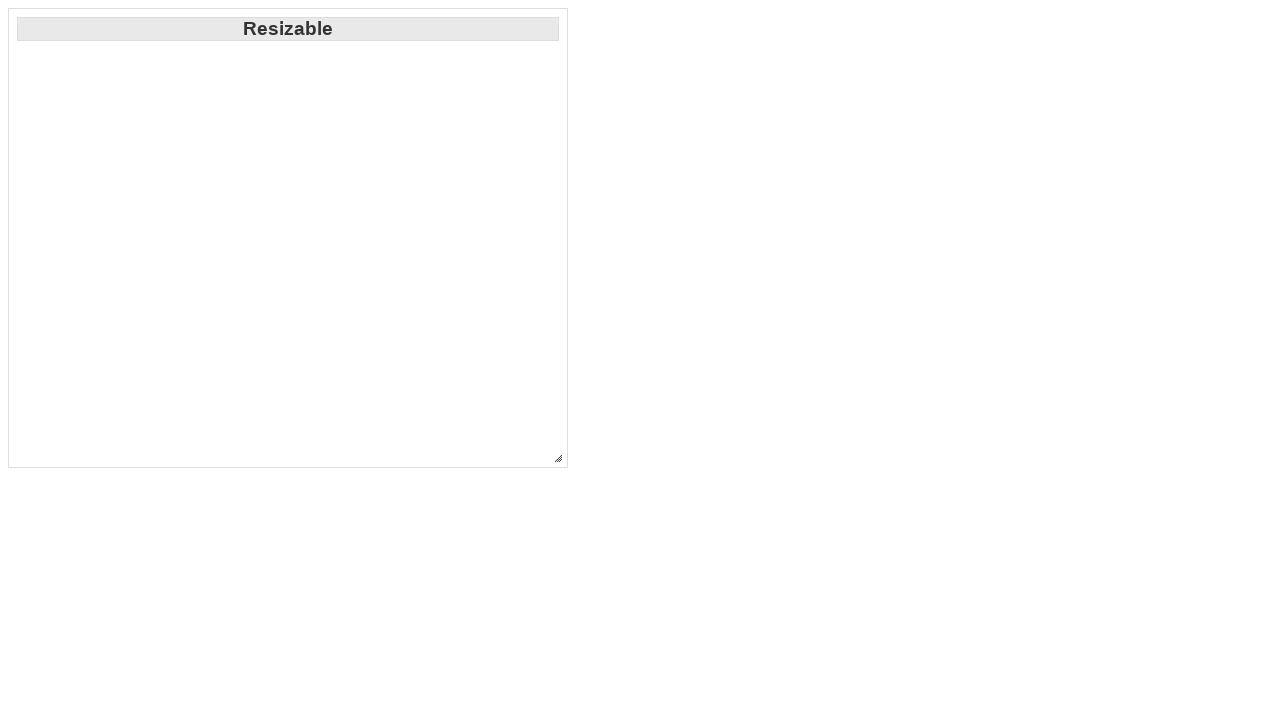